Tests drag and drop functionality within an iframe on jQuery UI demo page by dragging an element into a droppable area

Starting URL: https://jqueryui.com/

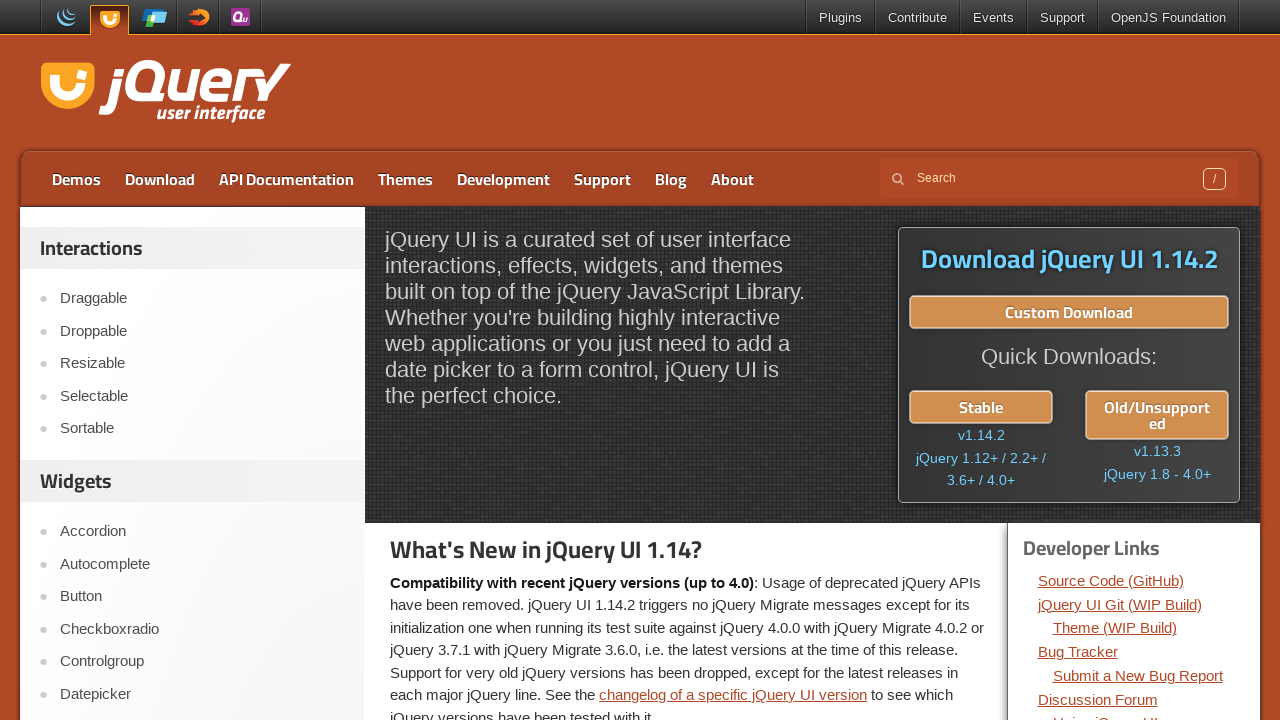

Clicked on Droppable menu item at (202, 331) on xpath=//a[text()='Droppable']
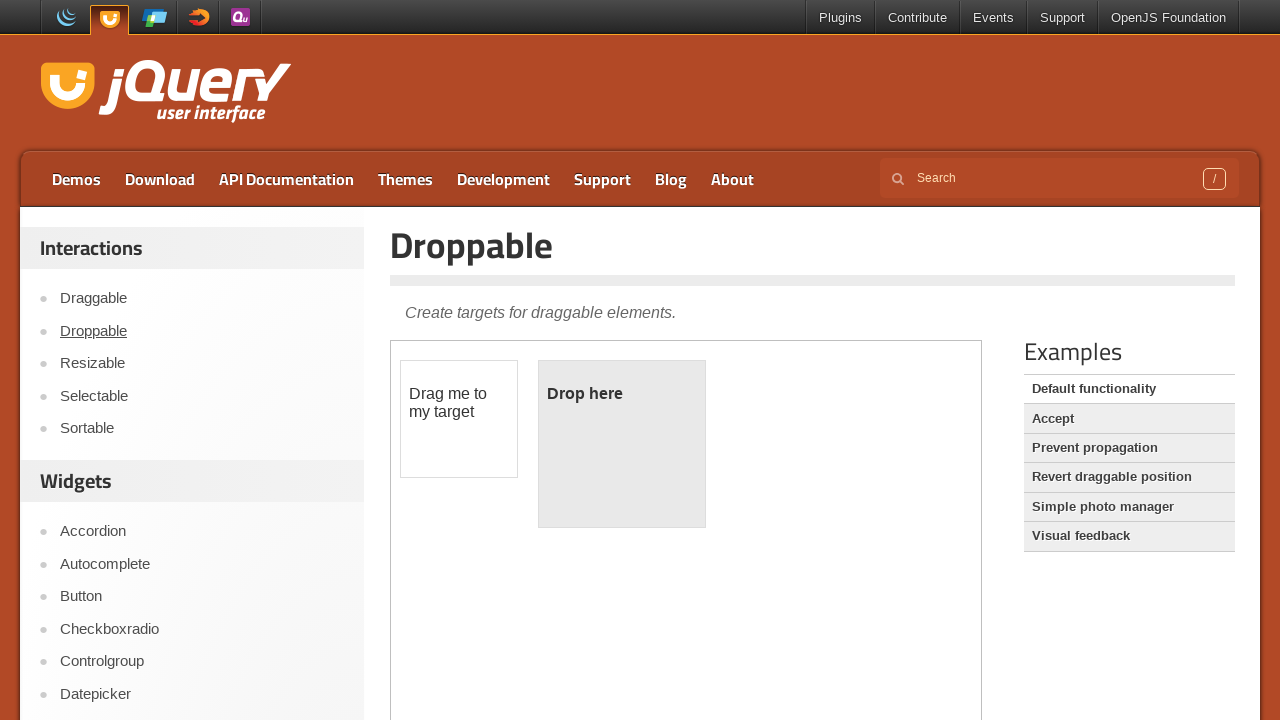

Located demo iframe
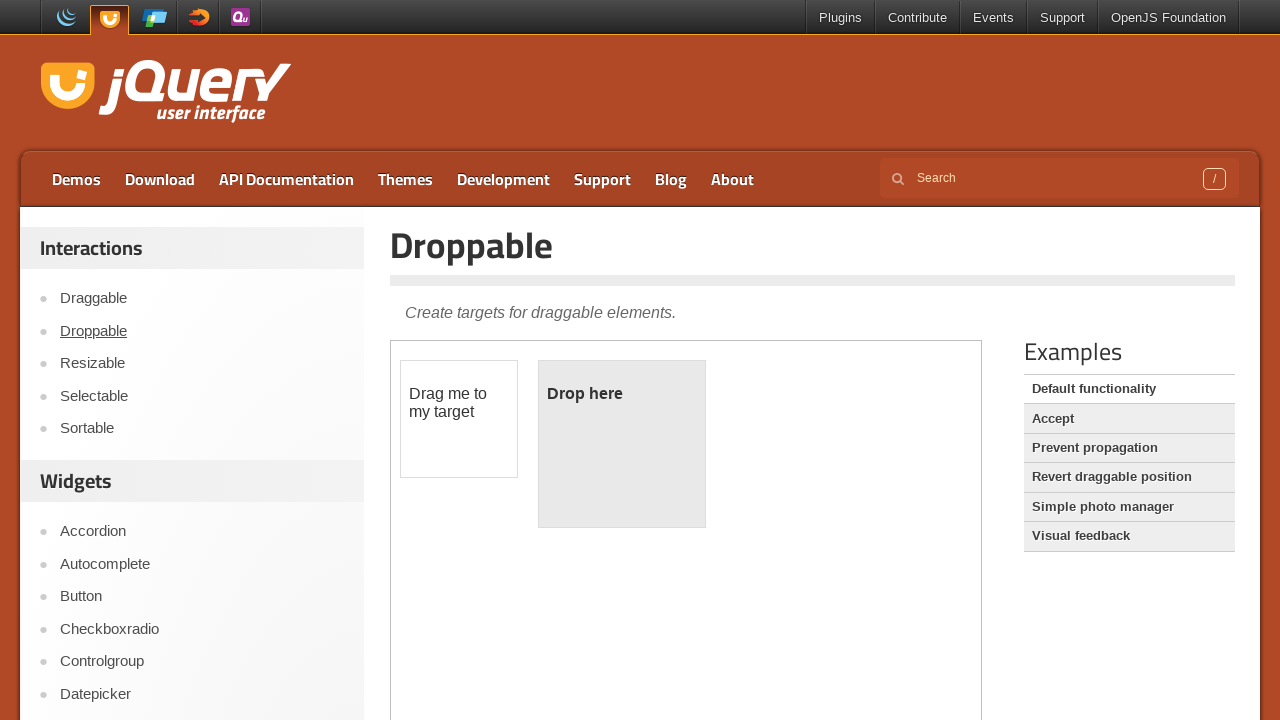

Located draggable element inside iframe
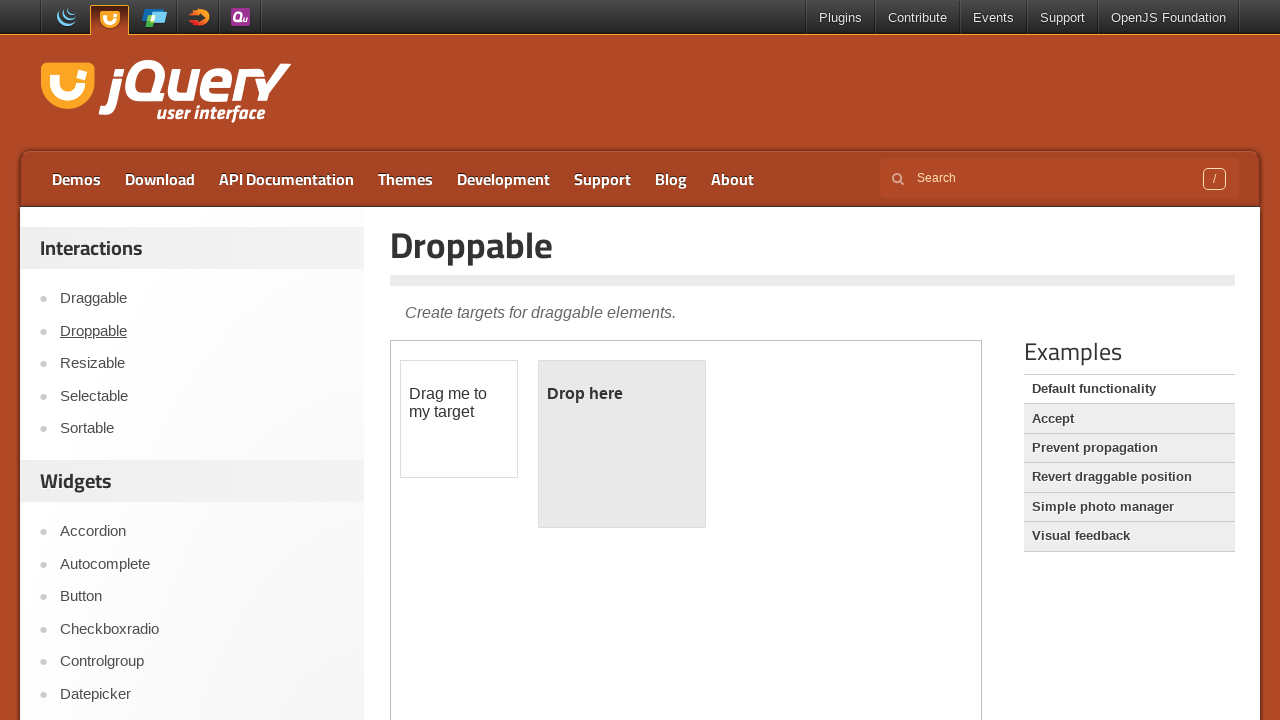

Located droppable element inside iframe
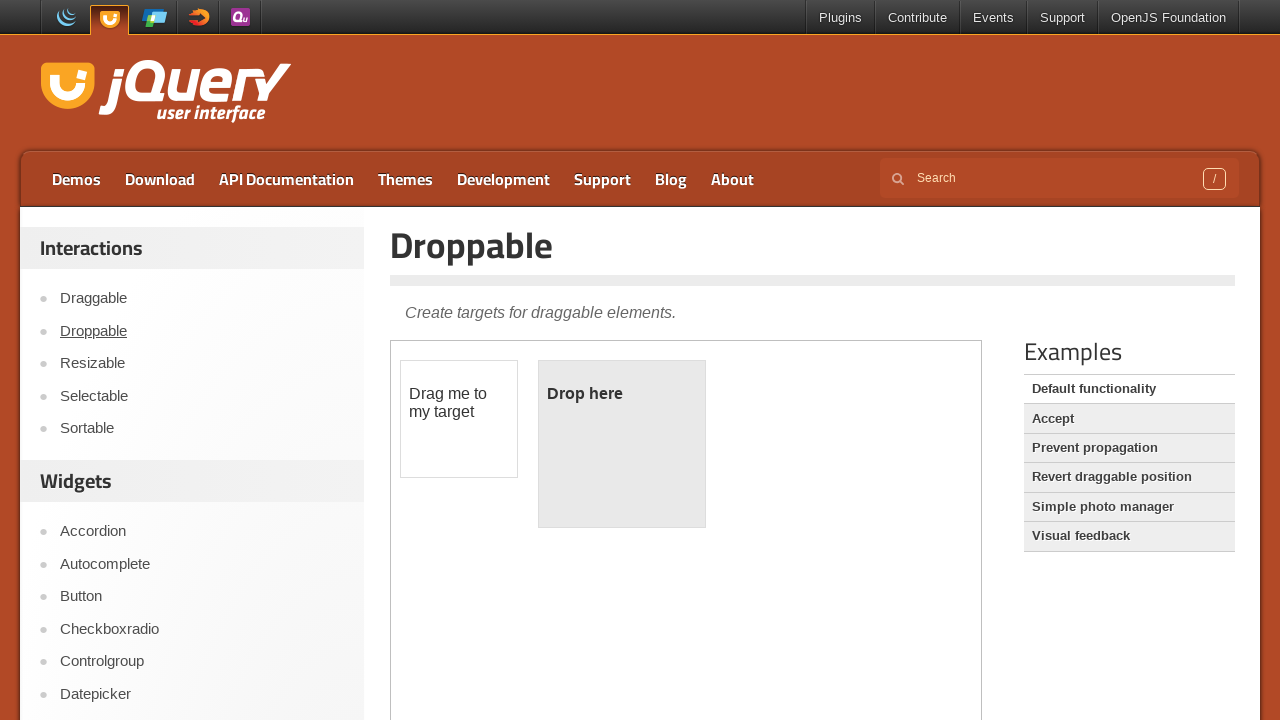

Dragged draggable element to droppable area at (622, 444)
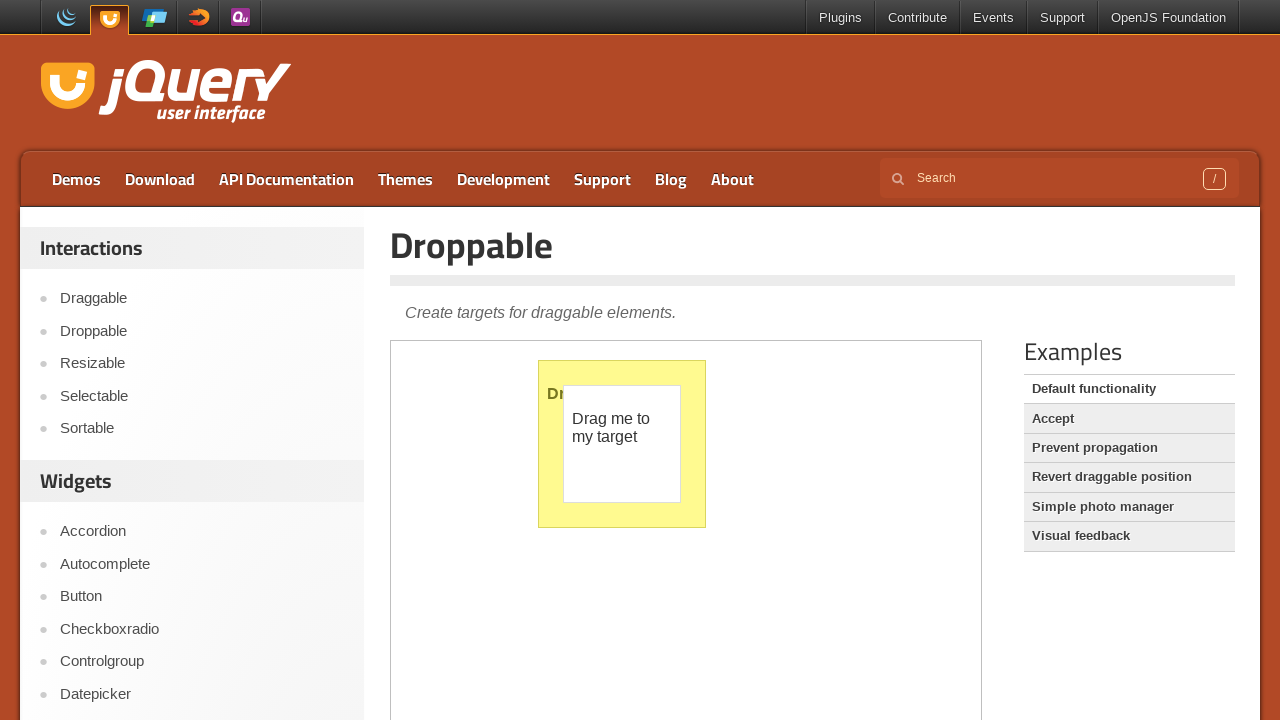

Clicked on logo to navigate back to homepage at (162, 93) on .logo
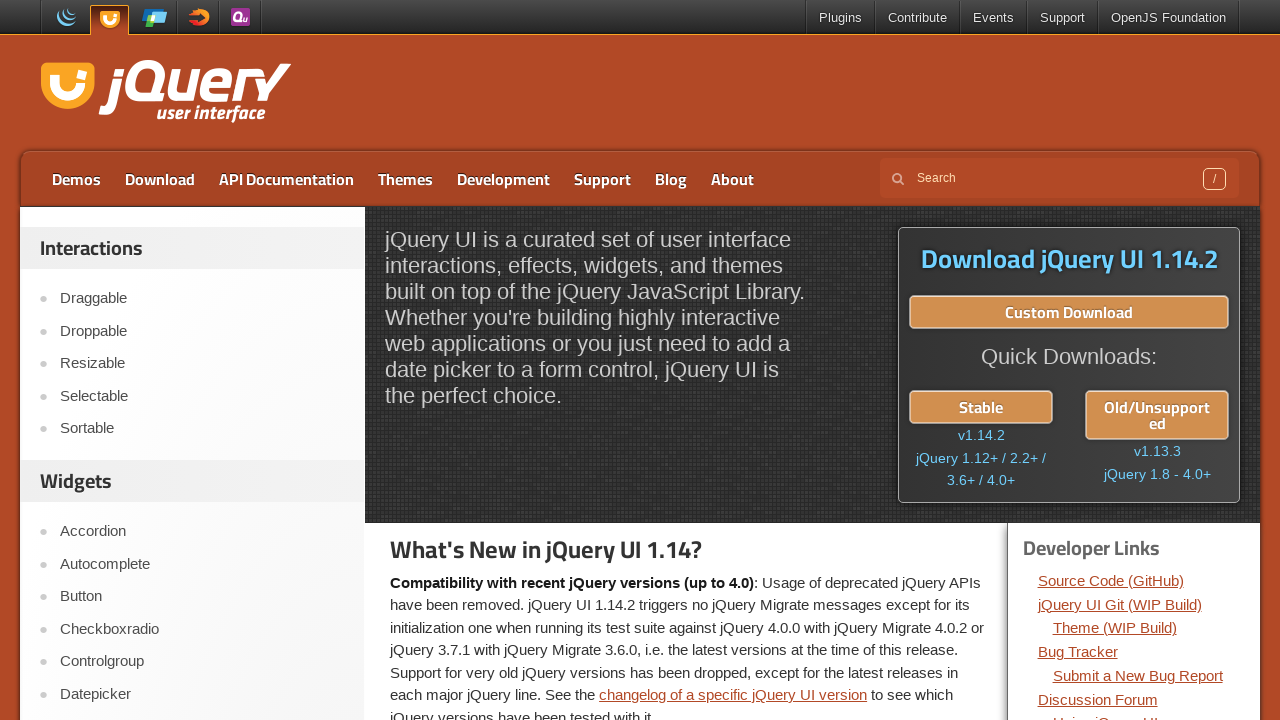

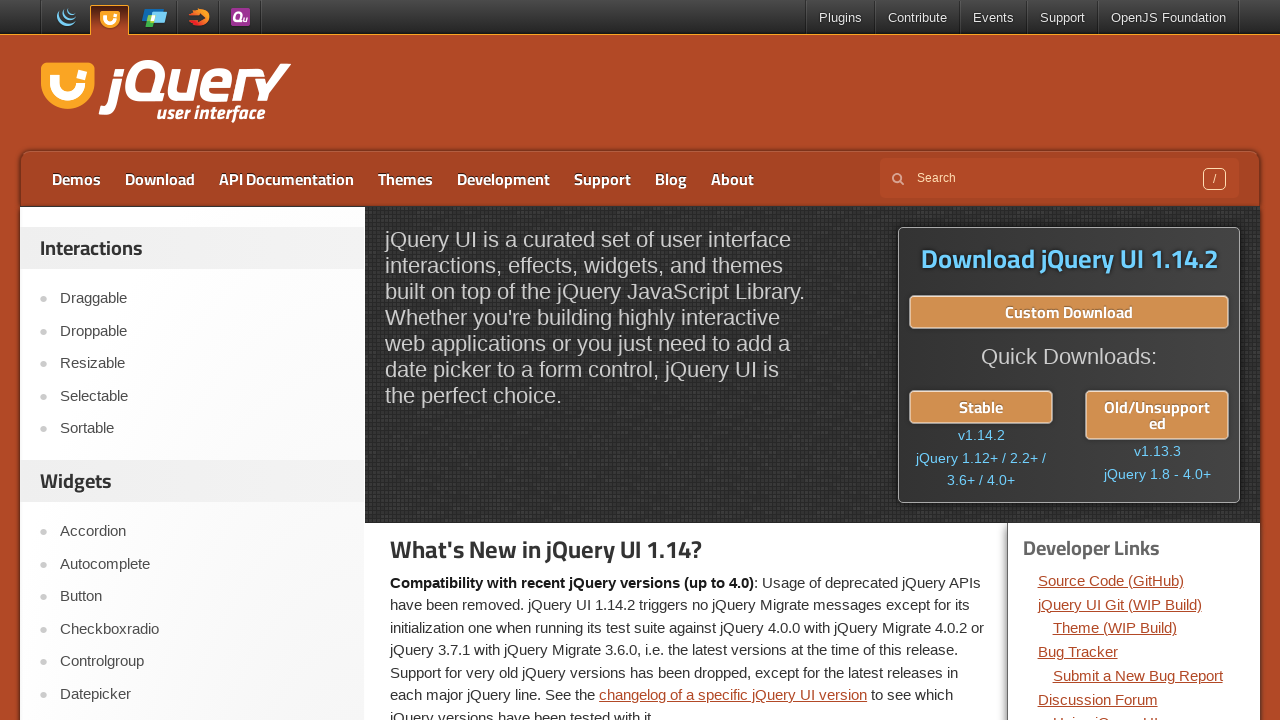